Navigates to the VCTC Pune website and scrolls down the page to view content

Starting URL: https://vctcpune.com/

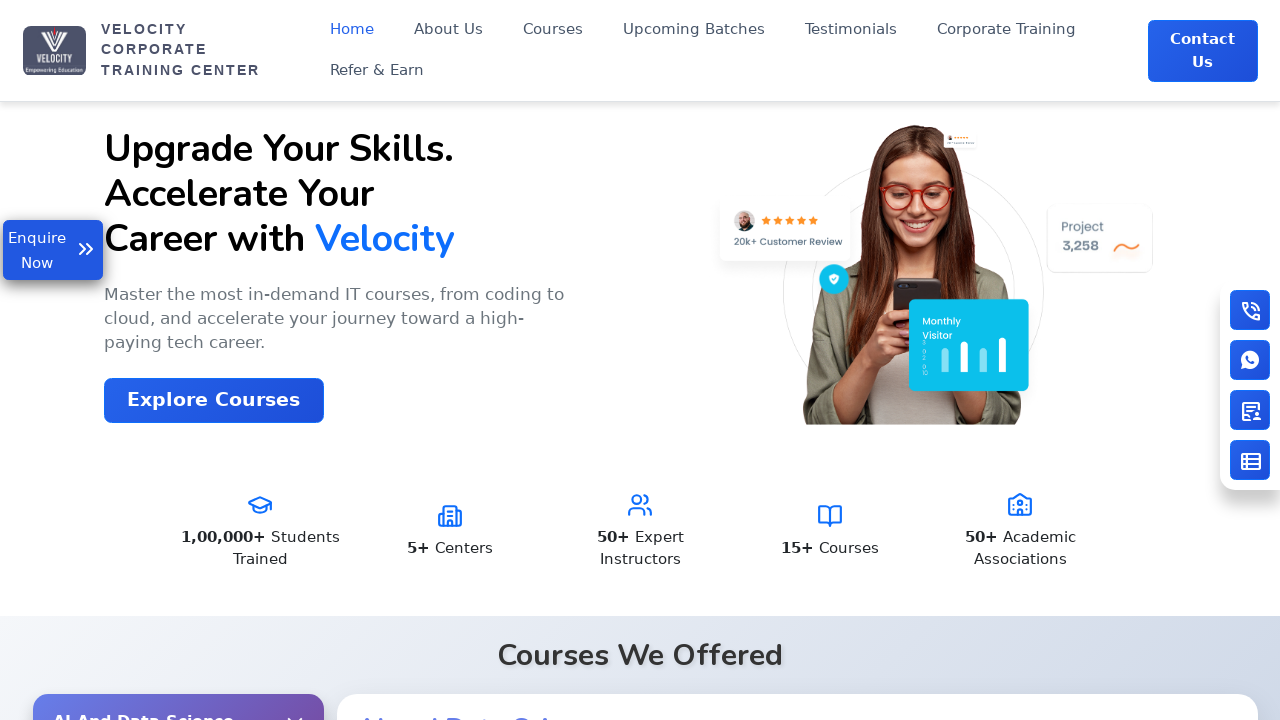

Scrolled down the VCTC Pune website page by 800 pixels to view more content
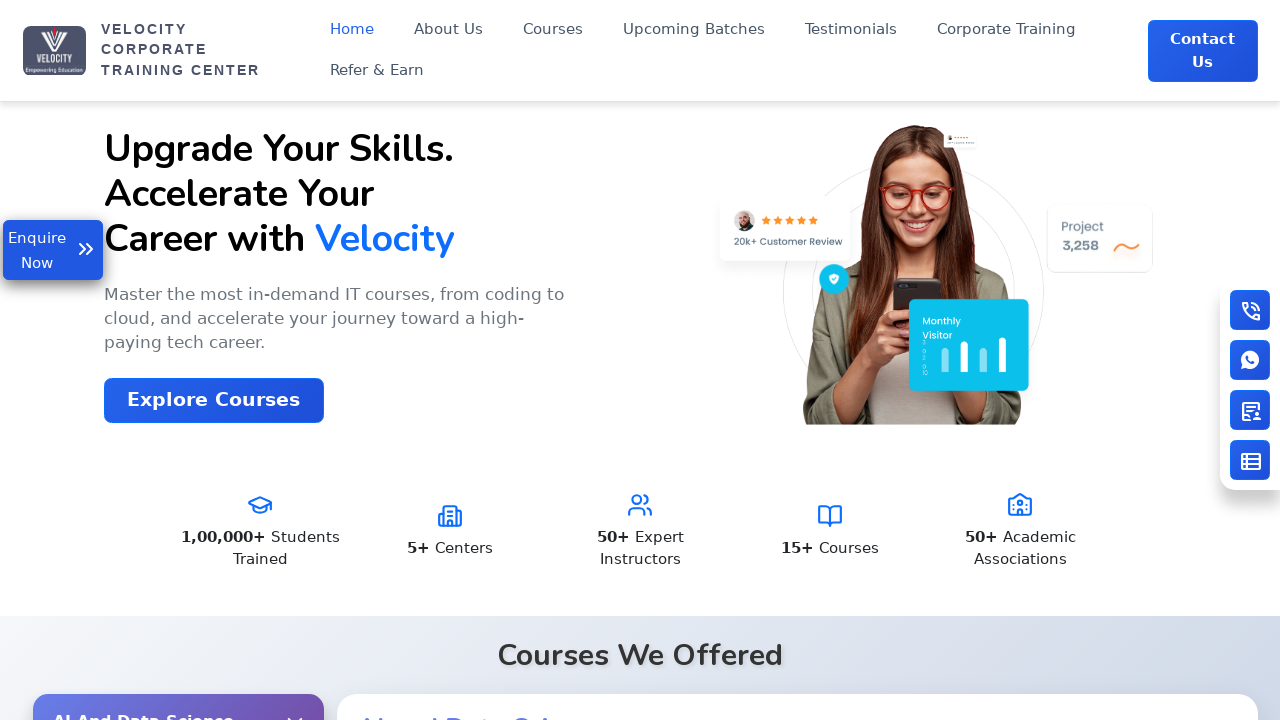

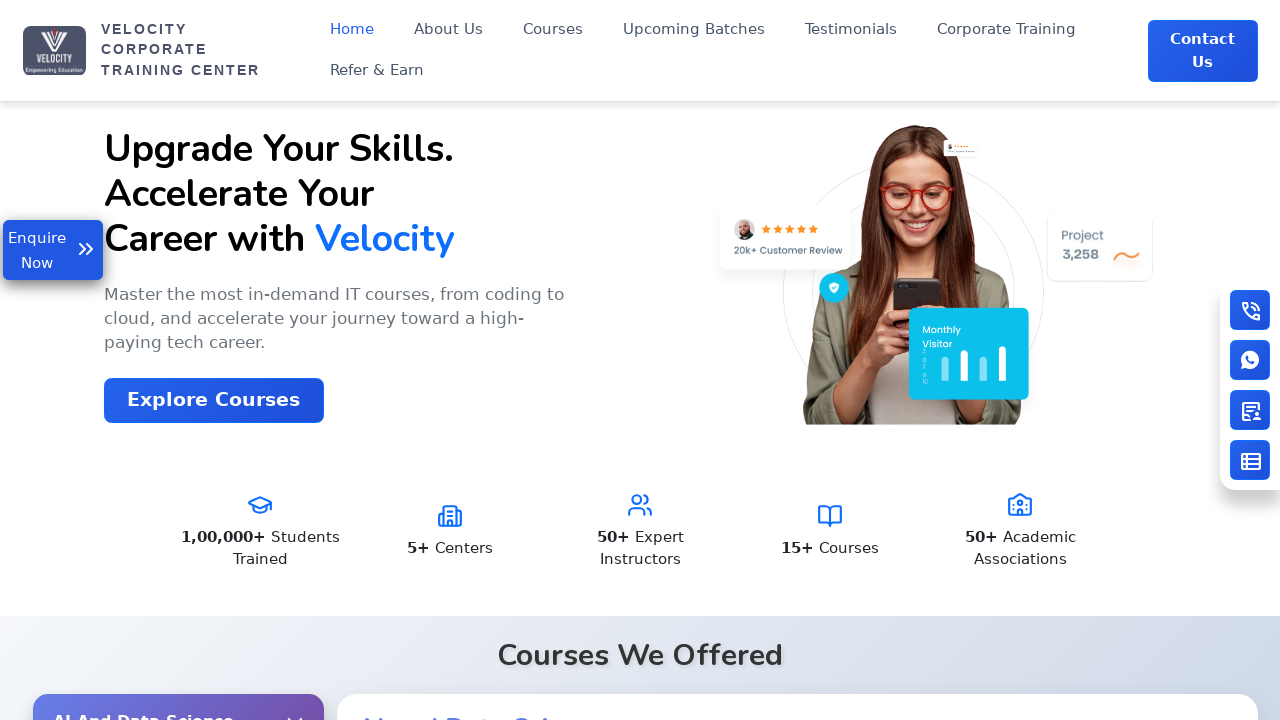